Tests price range slider functionality by dragging both minimum and maximum slider handles to new positions

Starting URL: https://www.jqueryscript.net/demo/Price-Range-Slider-jQuery-UI/

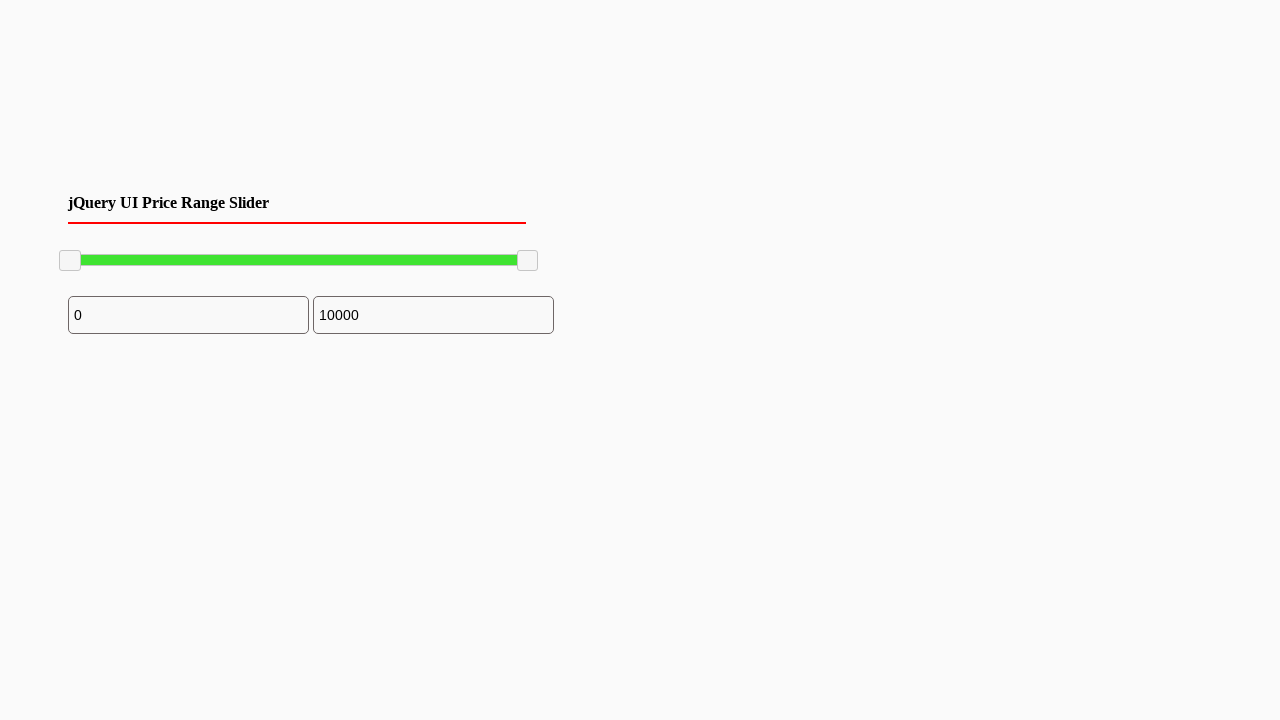

Located minimum slider handle
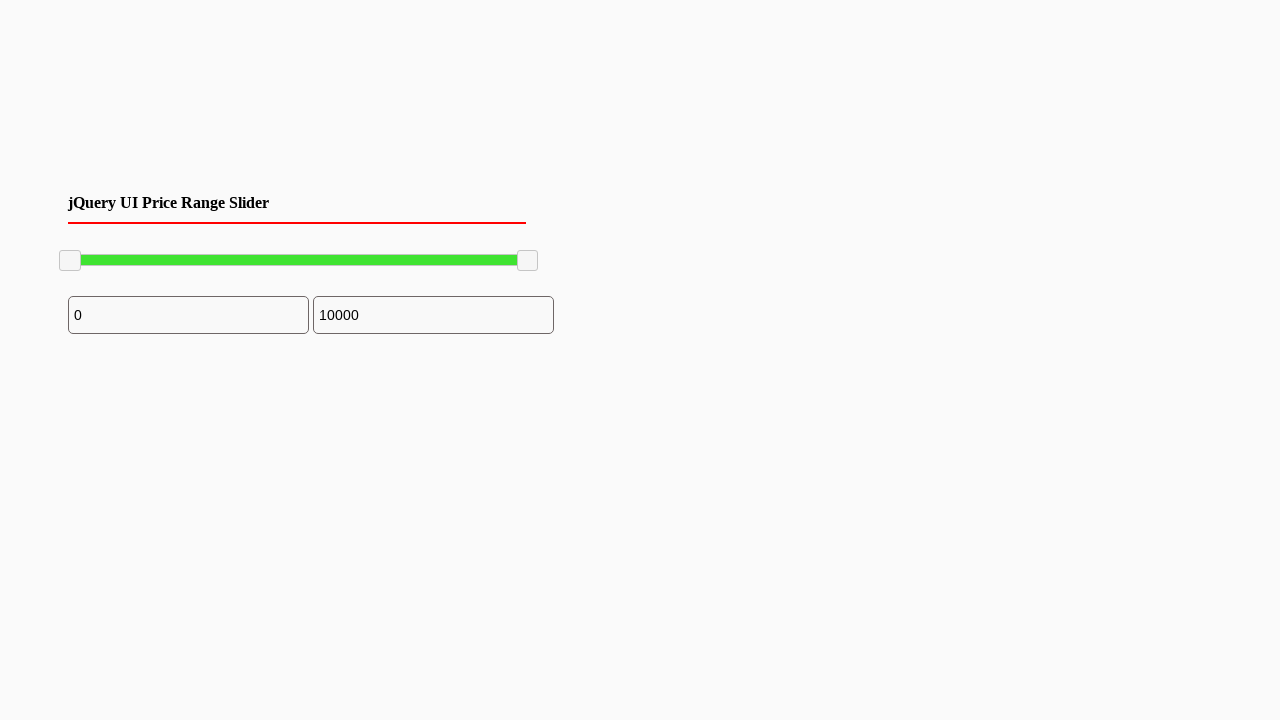

Located maximum slider handle
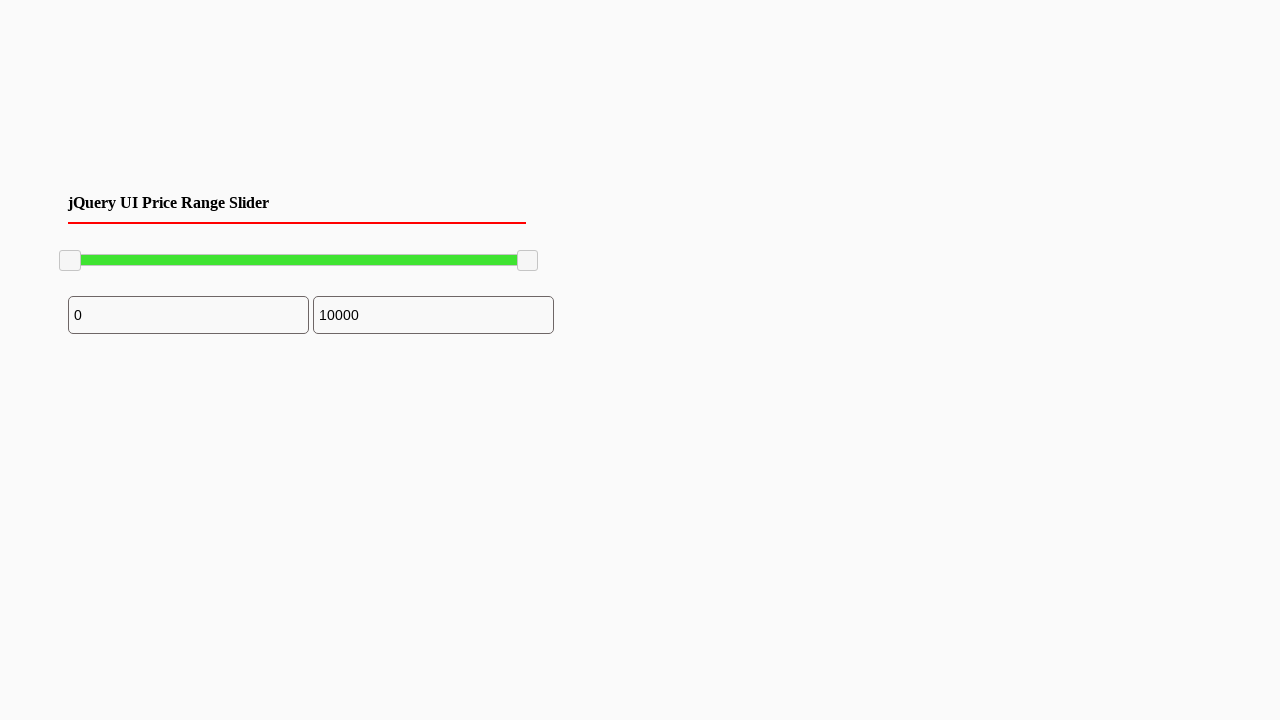

Retrieved bounding box for minimum slider
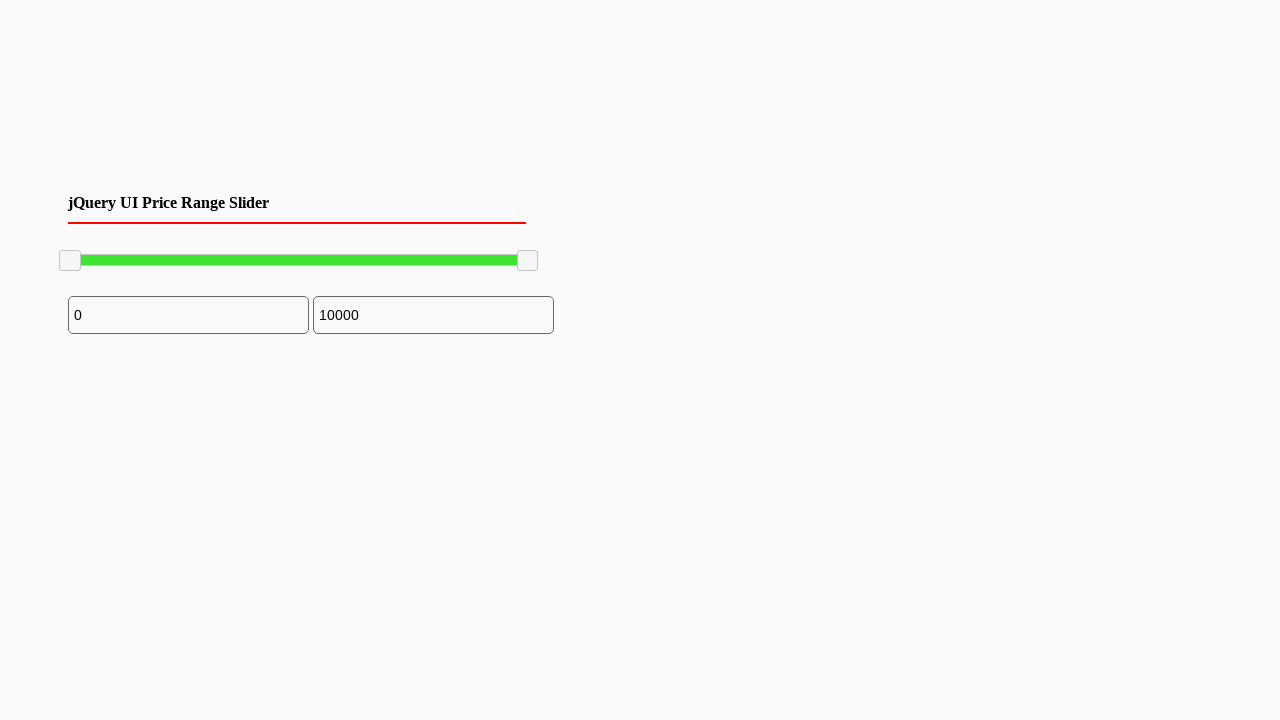

Retrieved bounding box for maximum slider
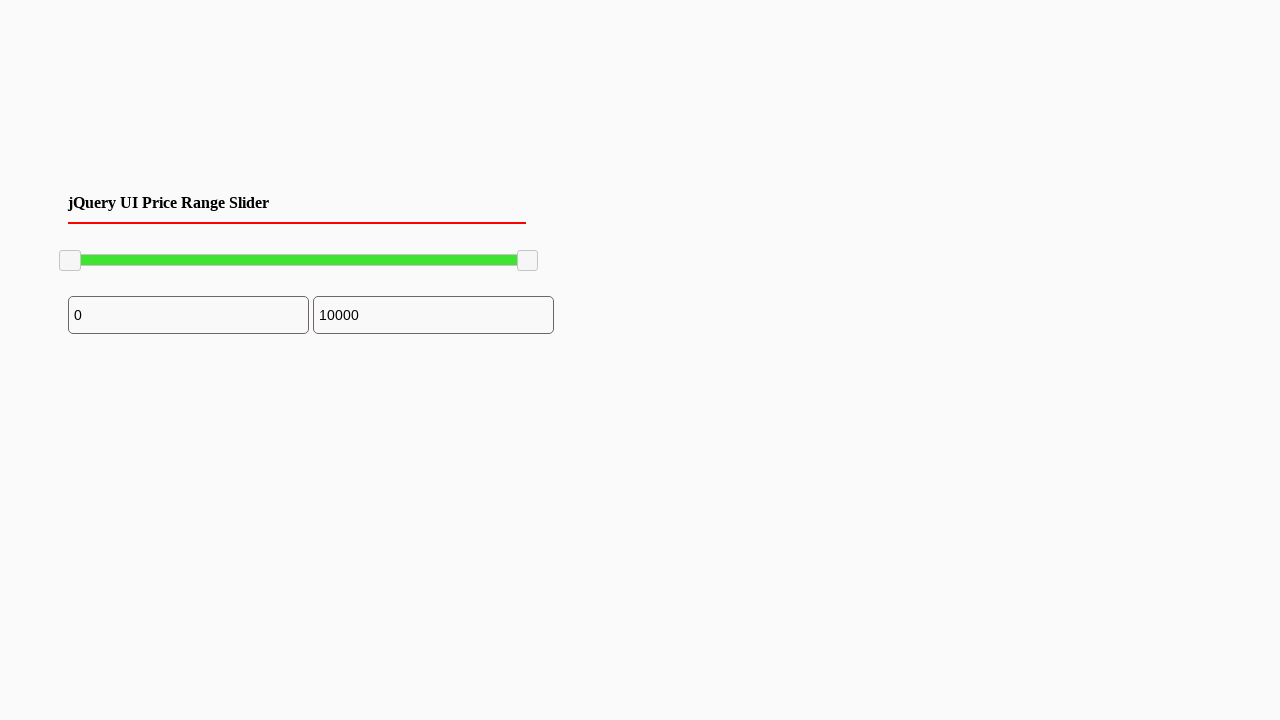

Moved mouse to minimum slider center position at (70, 261)
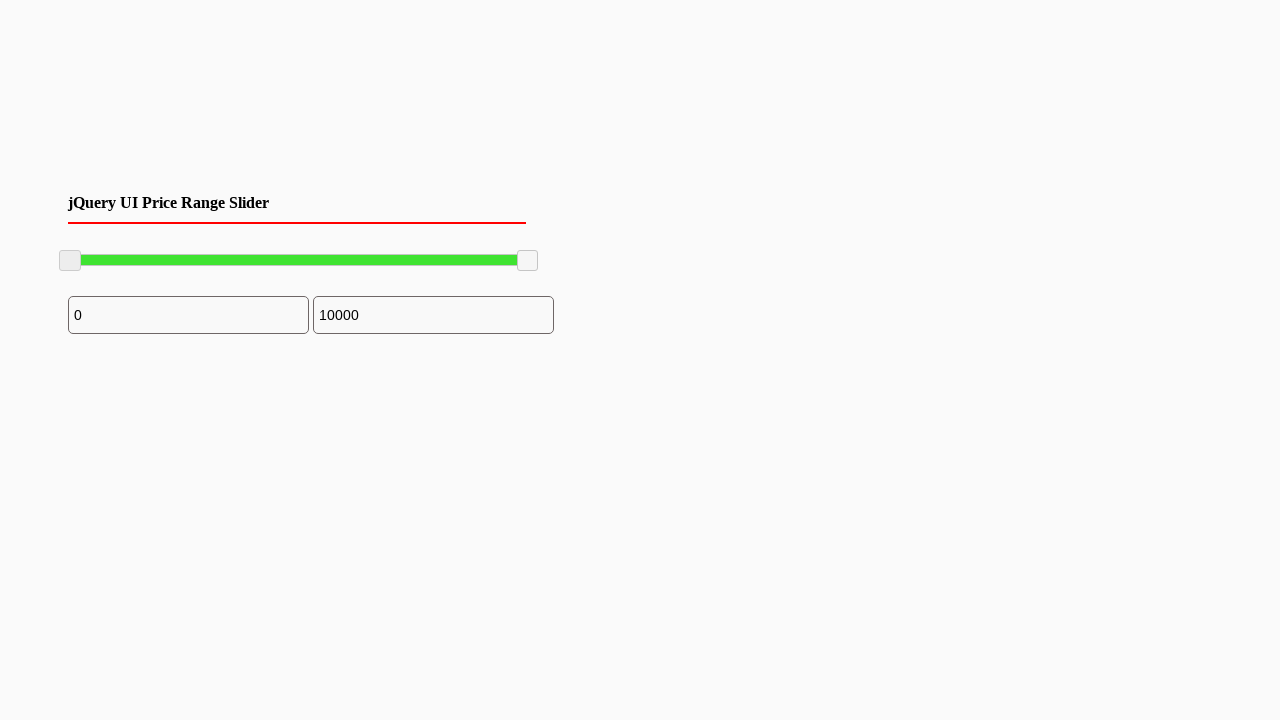

Pressed mouse button down on minimum slider at (70, 261)
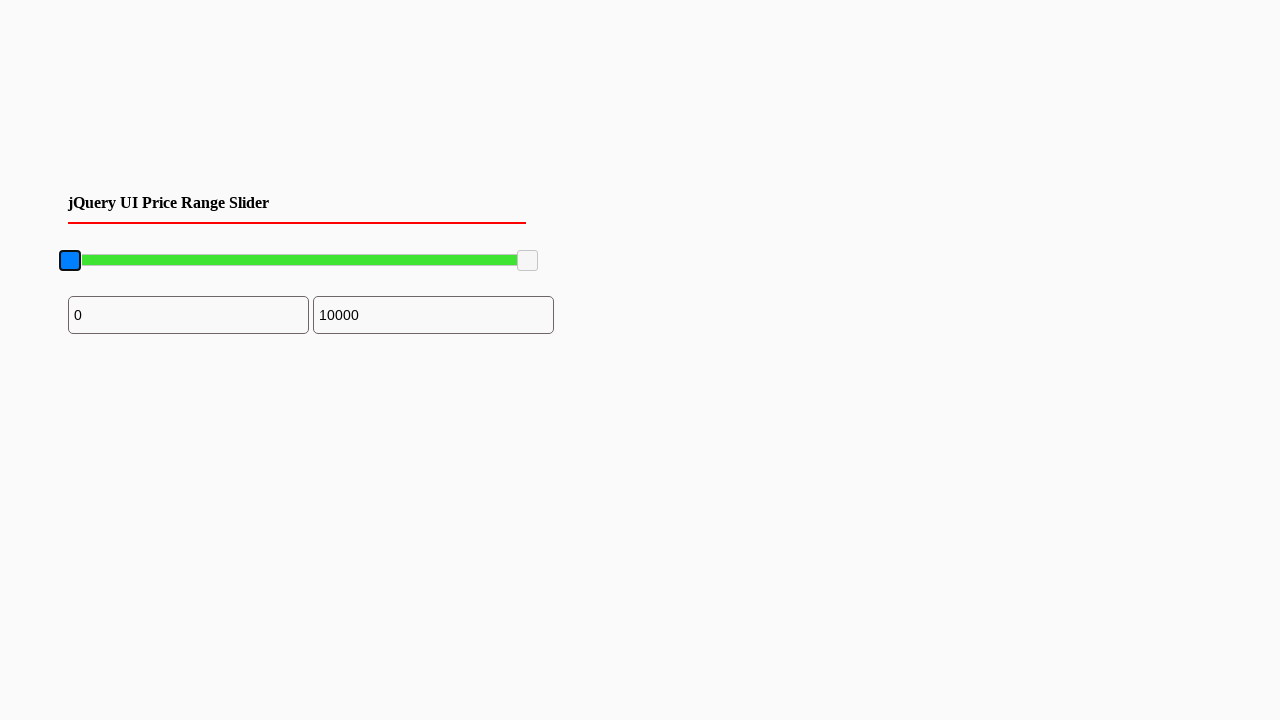

Dragged minimum slider 100 pixels to the right at (170, 261)
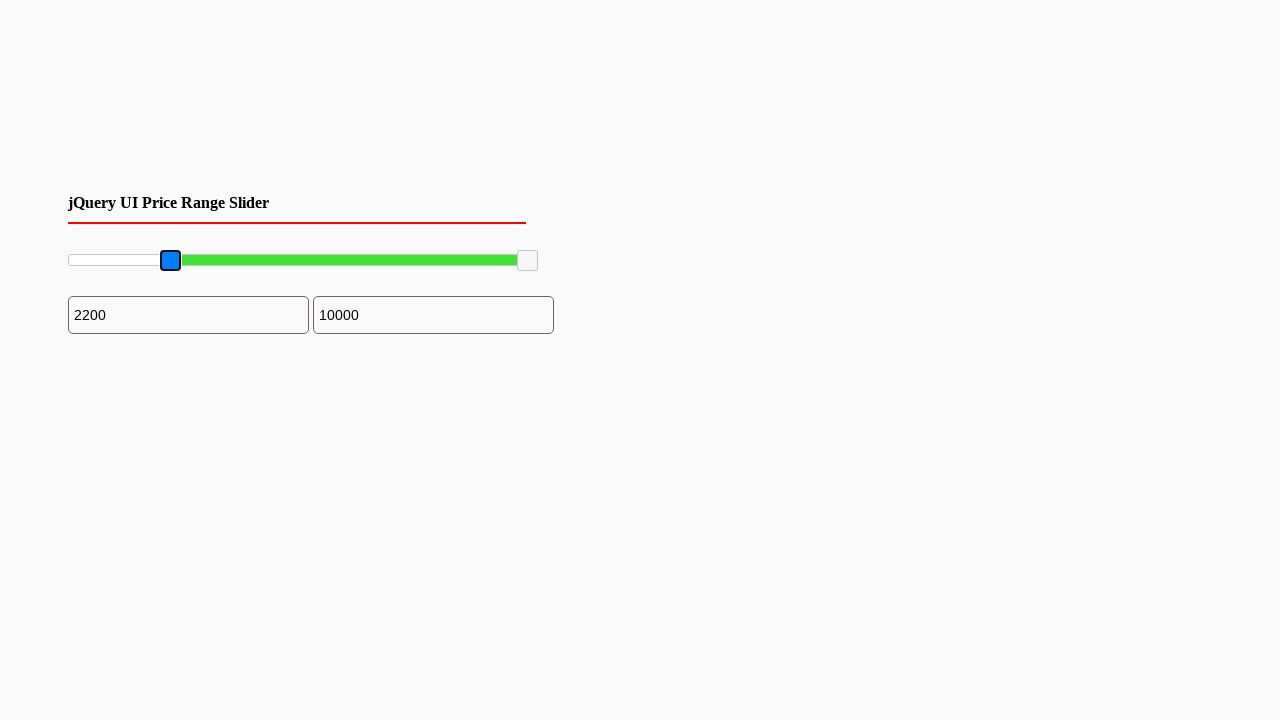

Released mouse button on minimum slider at (170, 261)
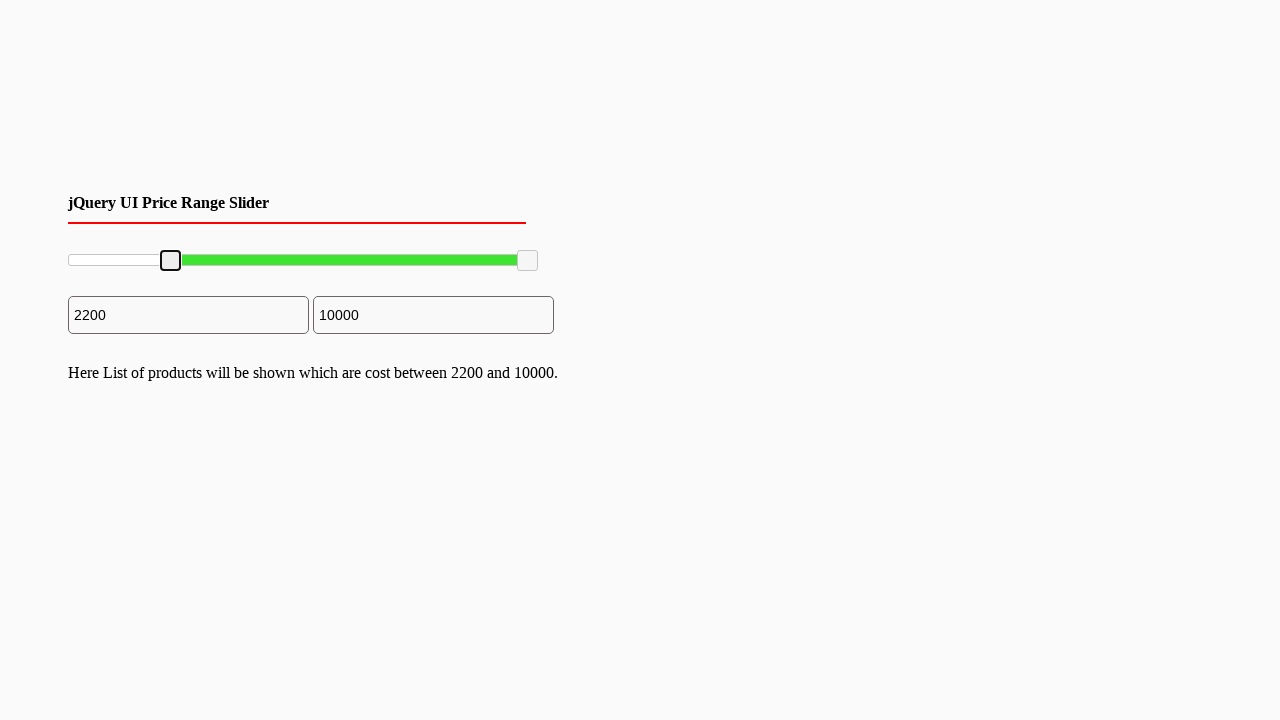

Moved mouse to maximum slider center position at (528, 261)
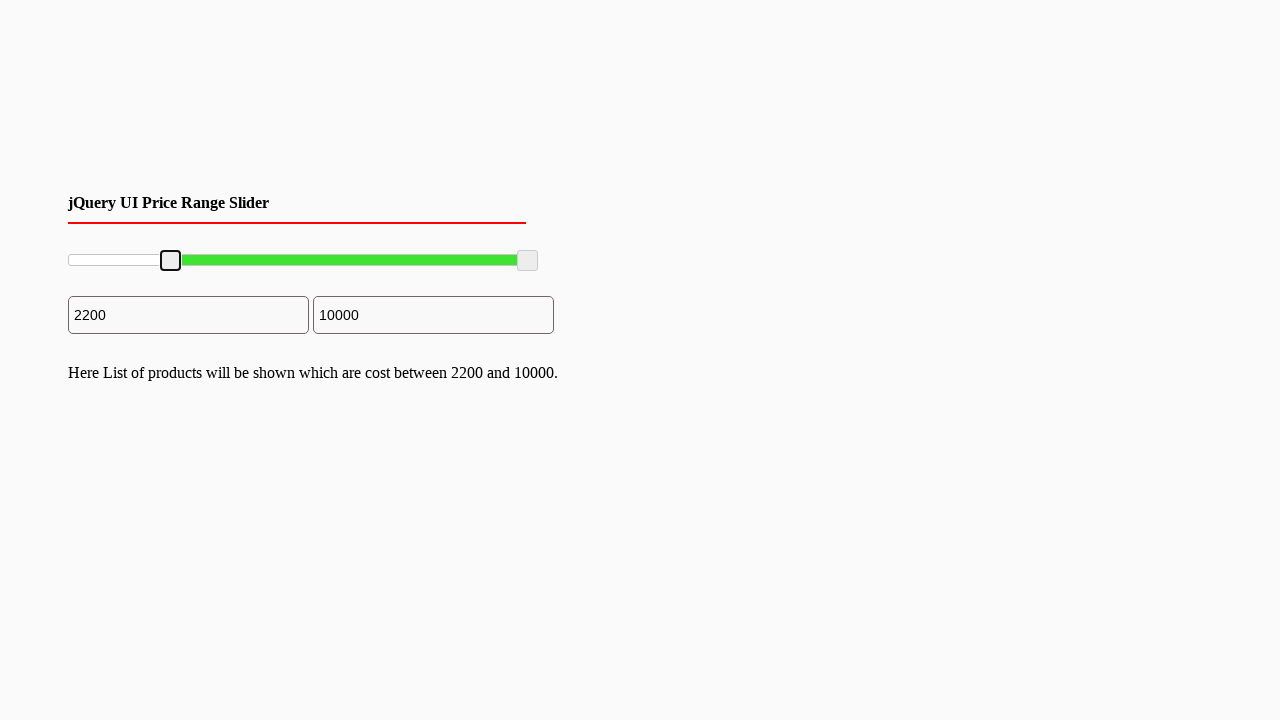

Pressed mouse button down on maximum slider at (528, 261)
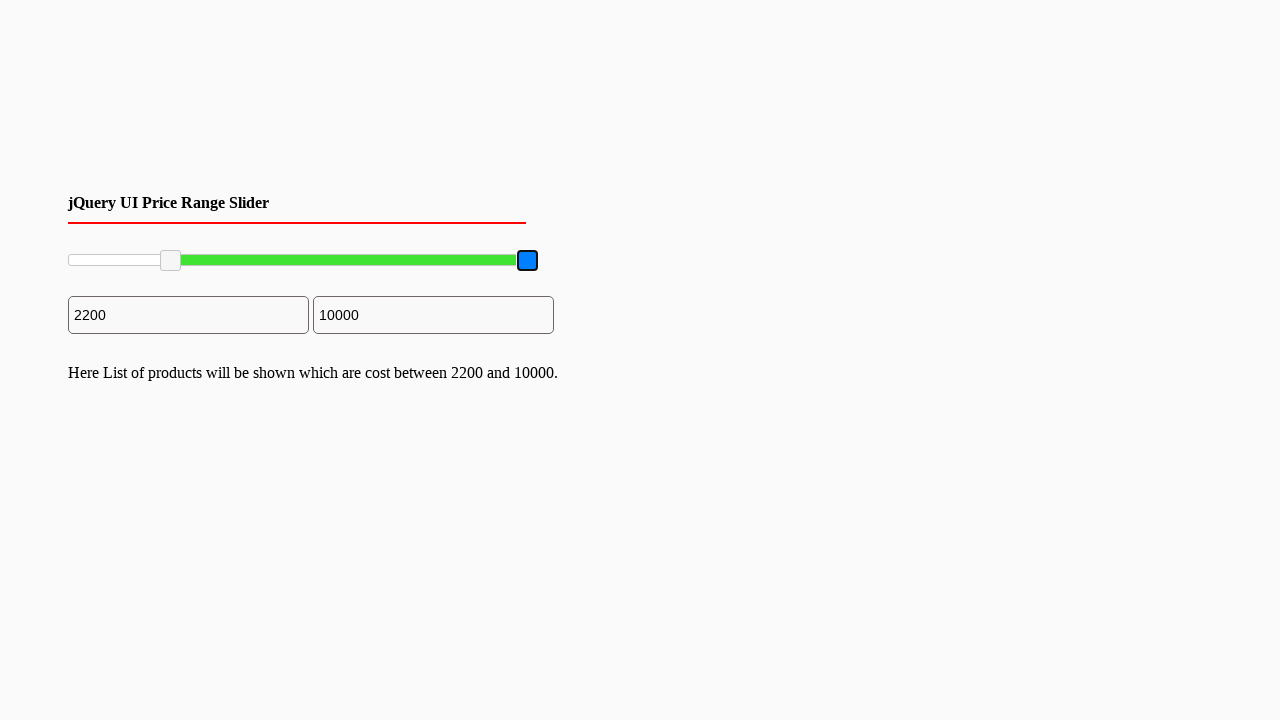

Dragged maximum slider 39 pixels to the left at (489, 261)
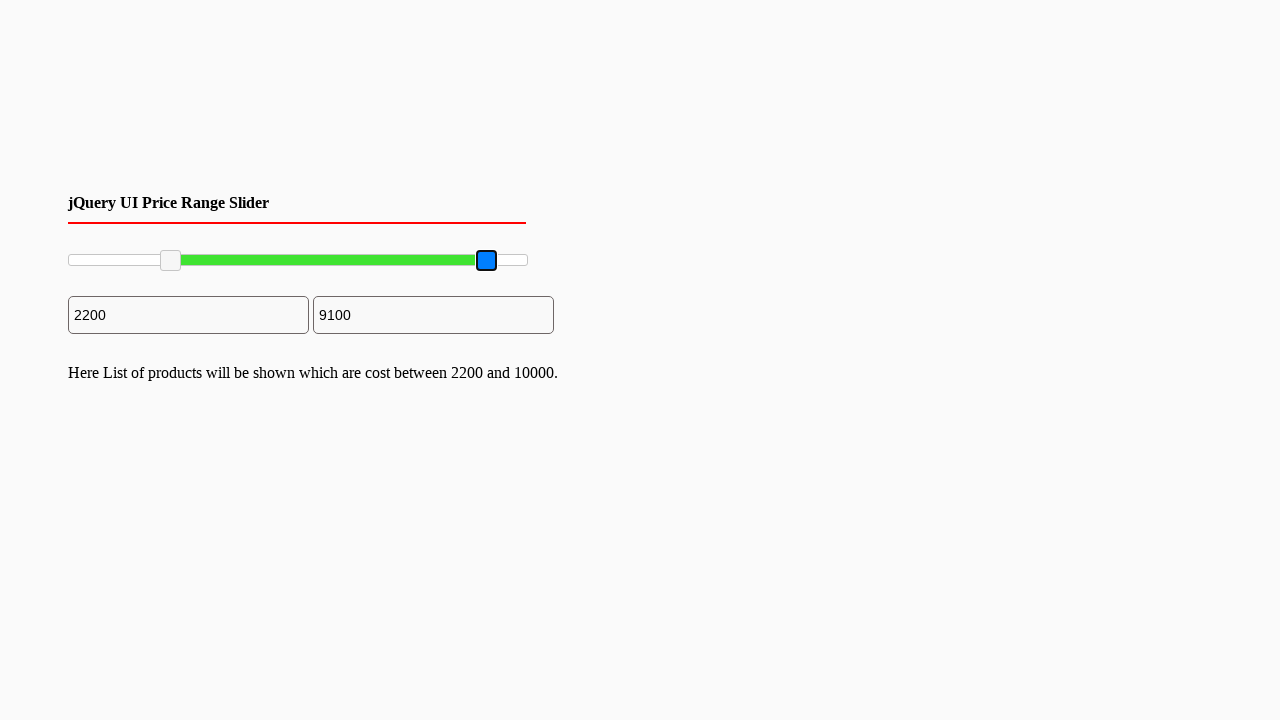

Released mouse button on maximum slider at (489, 261)
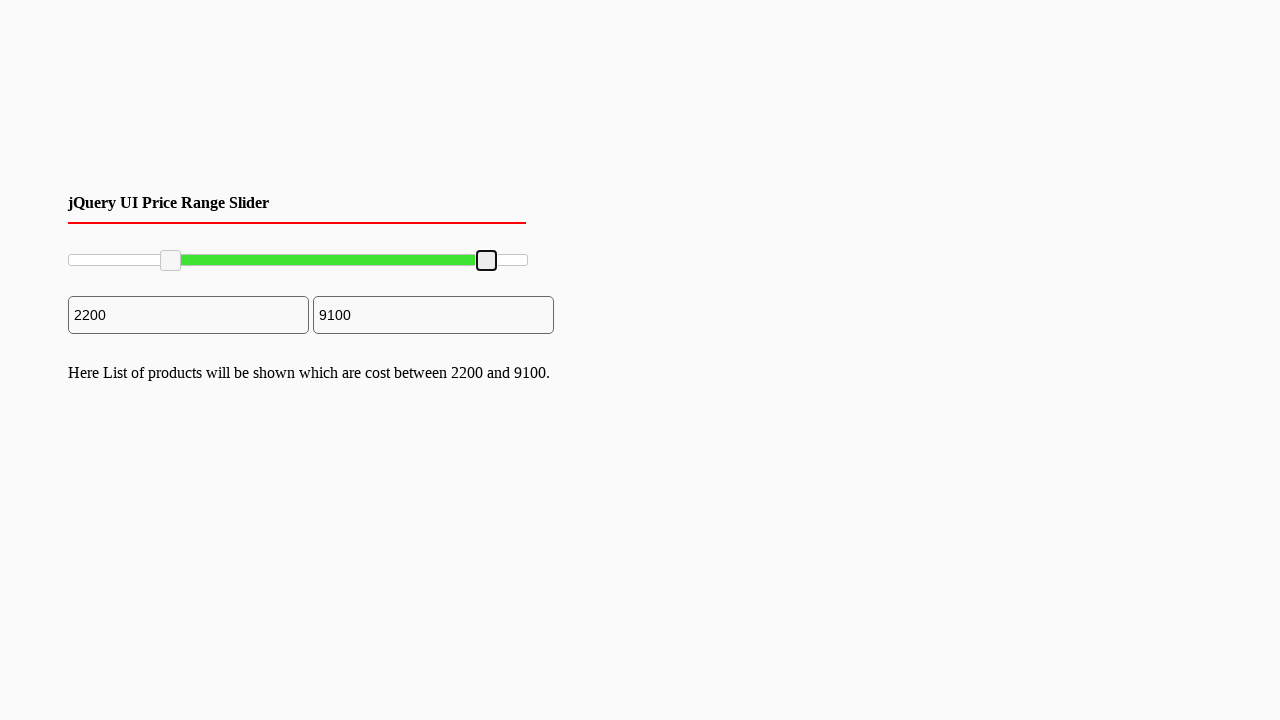

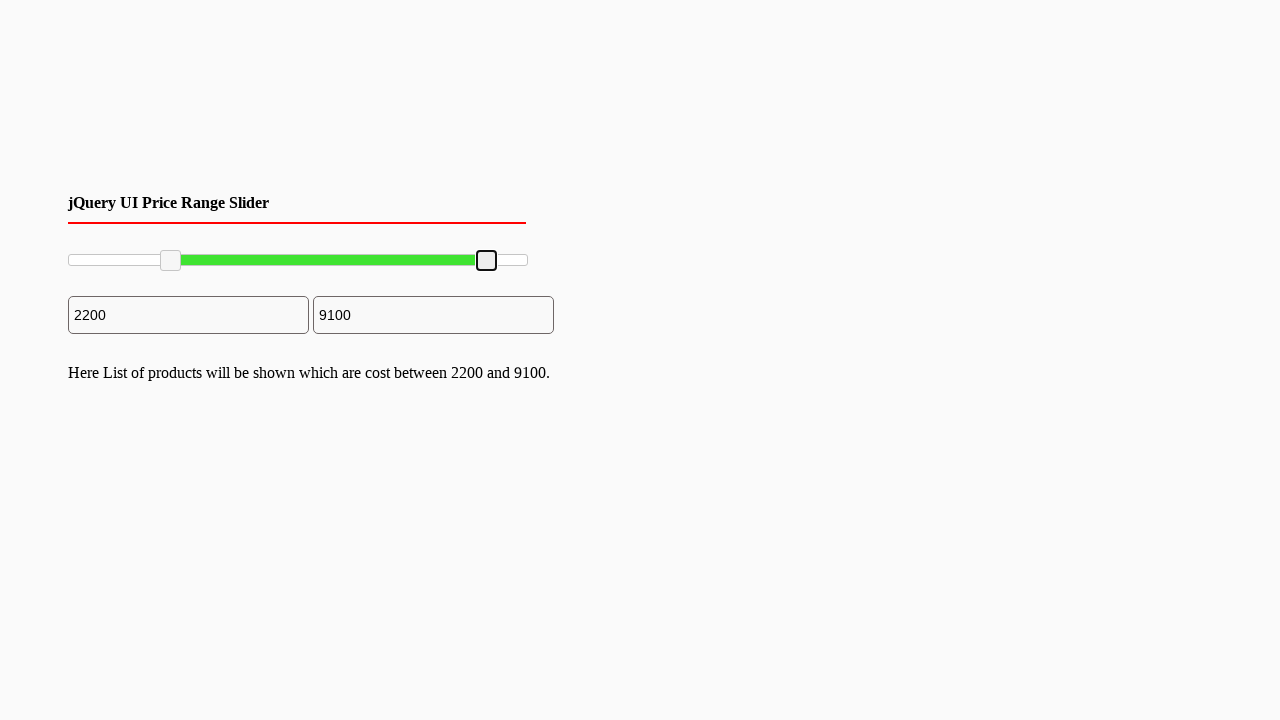